Tests Bootstrap dropdown functionality by clicking on the Tutorials dropdown menu and selecting the JavaScript option from the list

Starting URL: https://seleniumpractise.blogspot.com/2016/08/bootstrap-dropdown-example-for-selenium.html

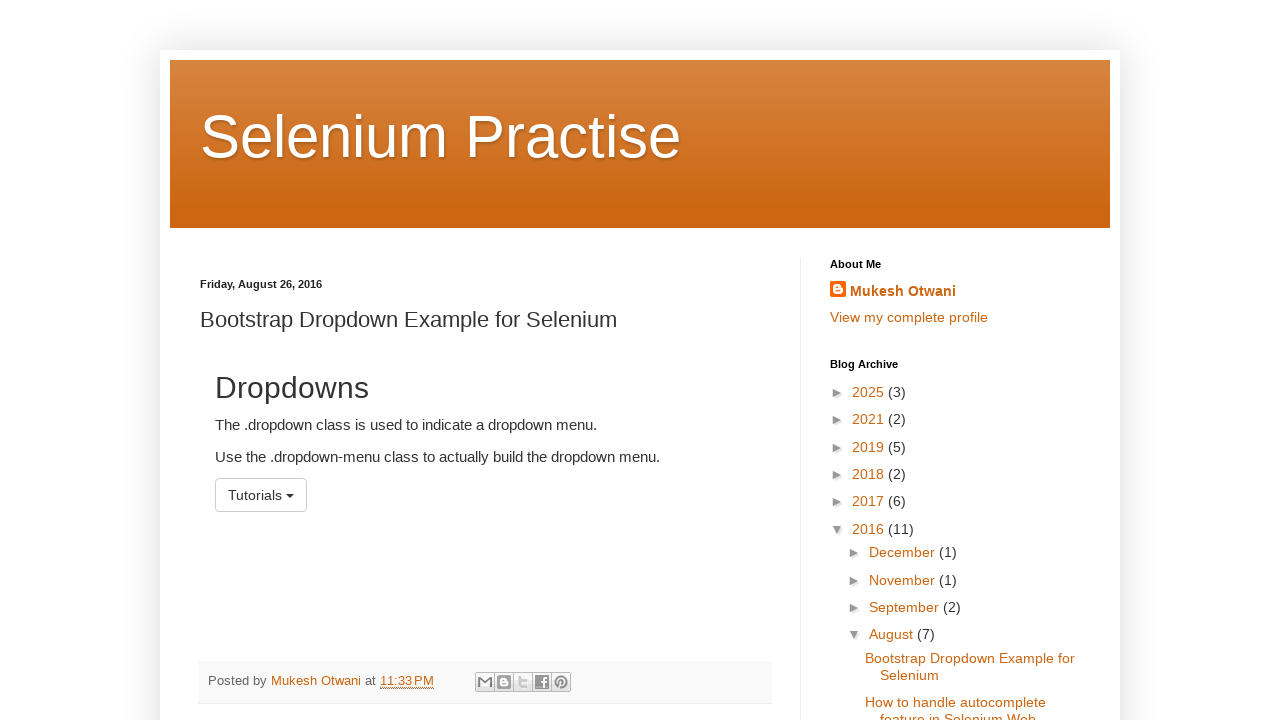

Clicked on the Tutorials dropdown button to open the menu at (261, 495) on button:has-text('Tutorials')
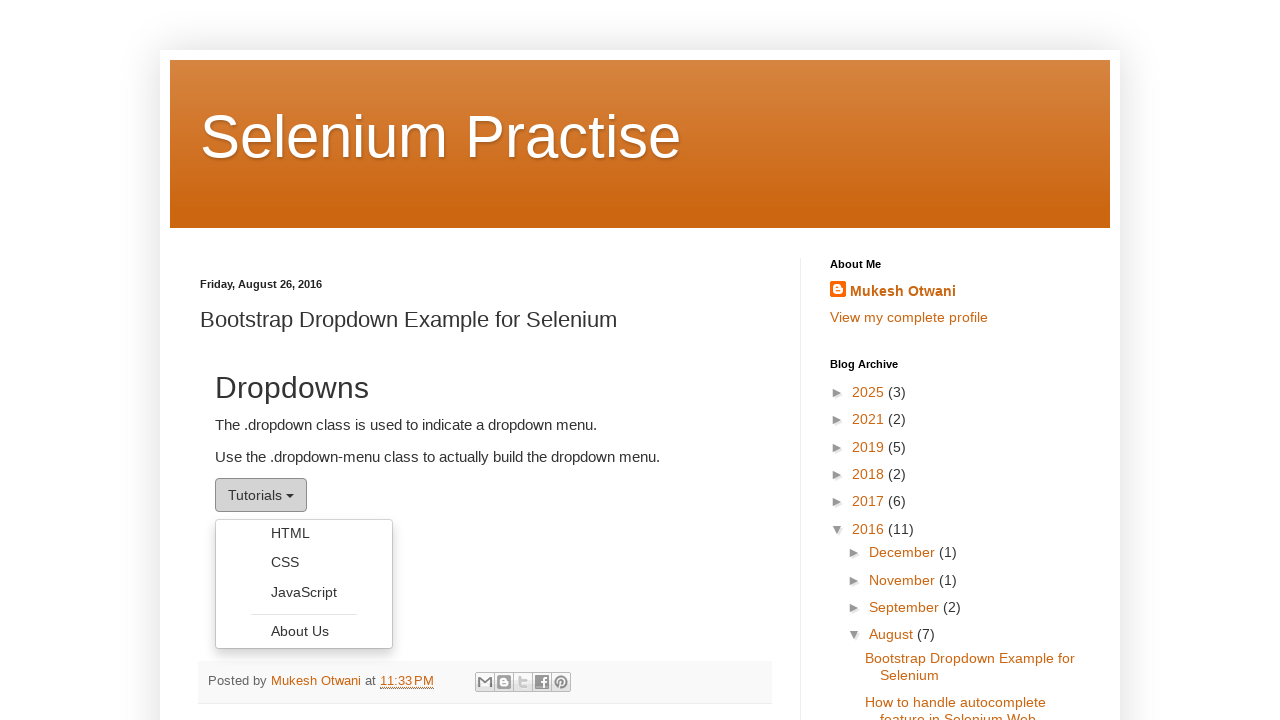

Waited for dropdown options to be visible
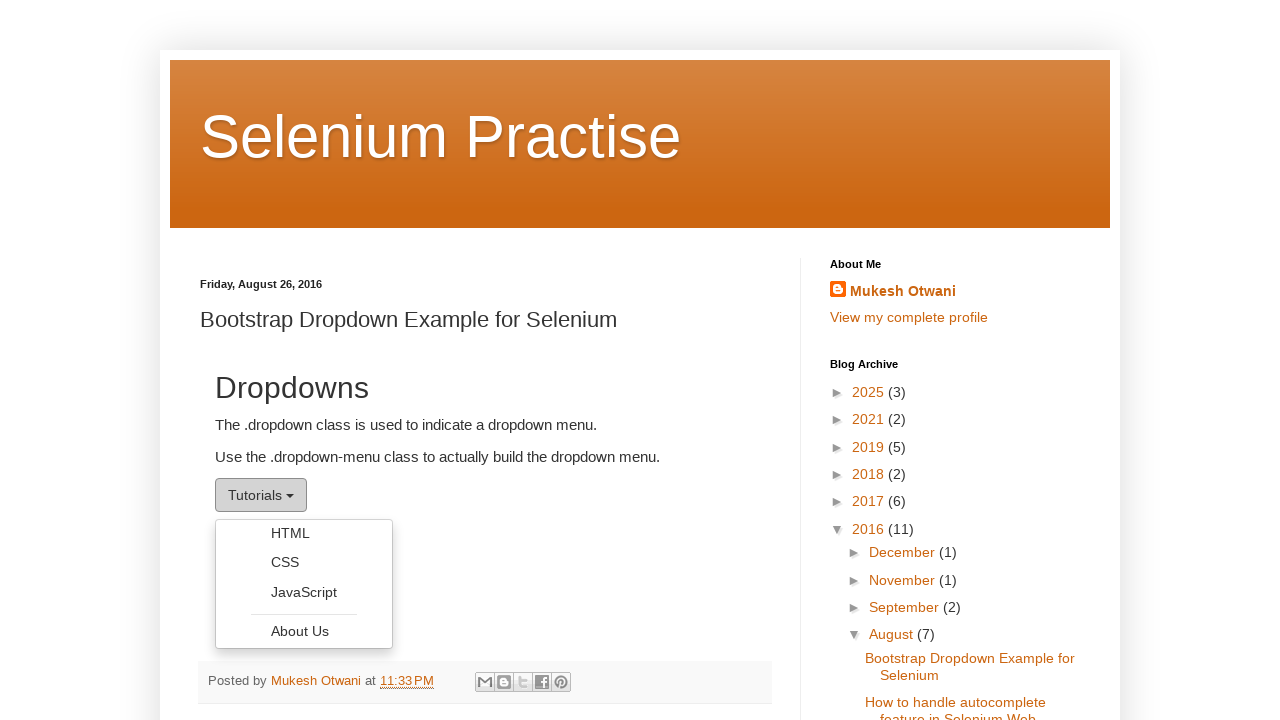

Selected JavaScript option from the dropdown menu at (304, 592) on li[role='presentation']:has-text('JavaScript')
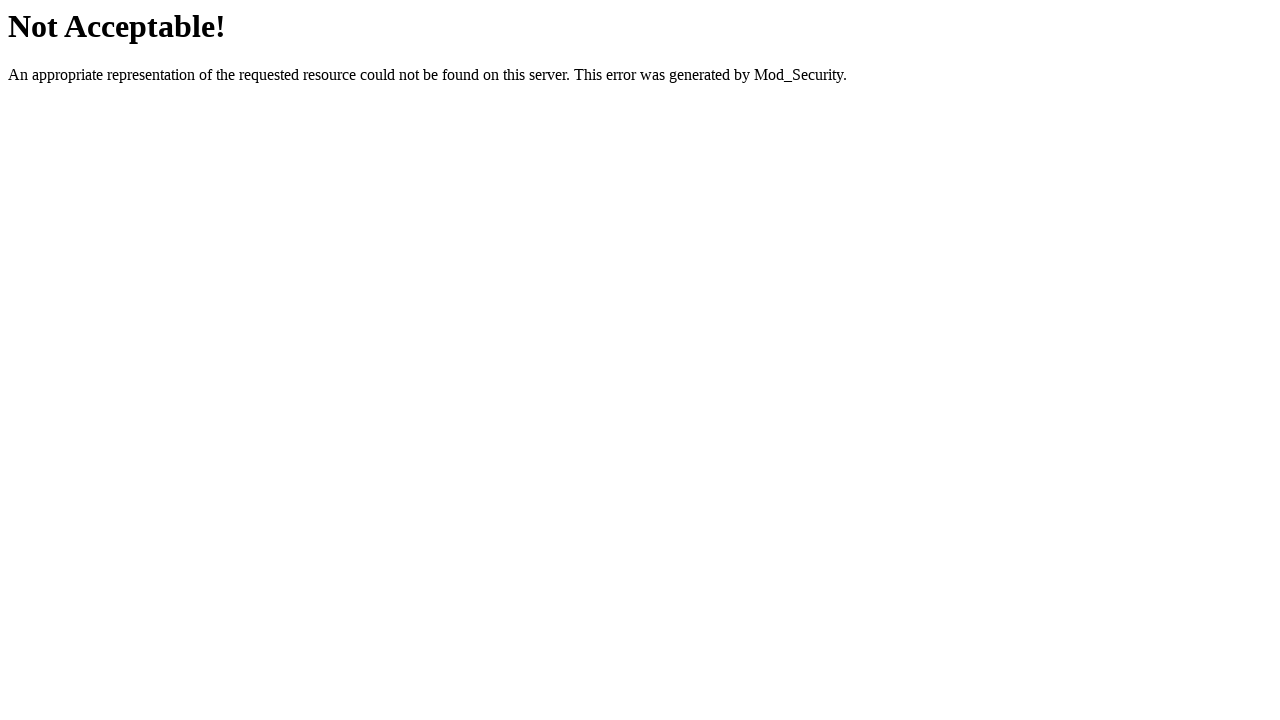

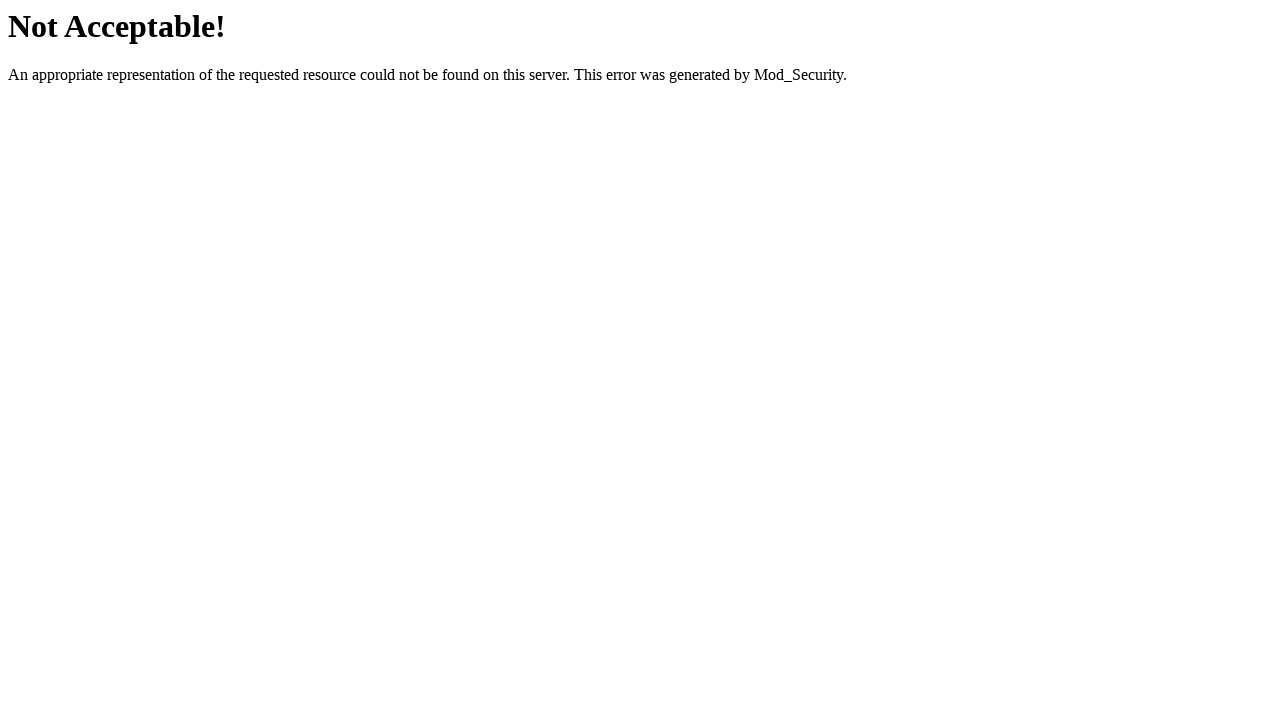